Tests drag and drop functionality by dragging an element and dropping it onto another element

Starting URL: https://sahitest.com/demo/dragDropMooTools.htm

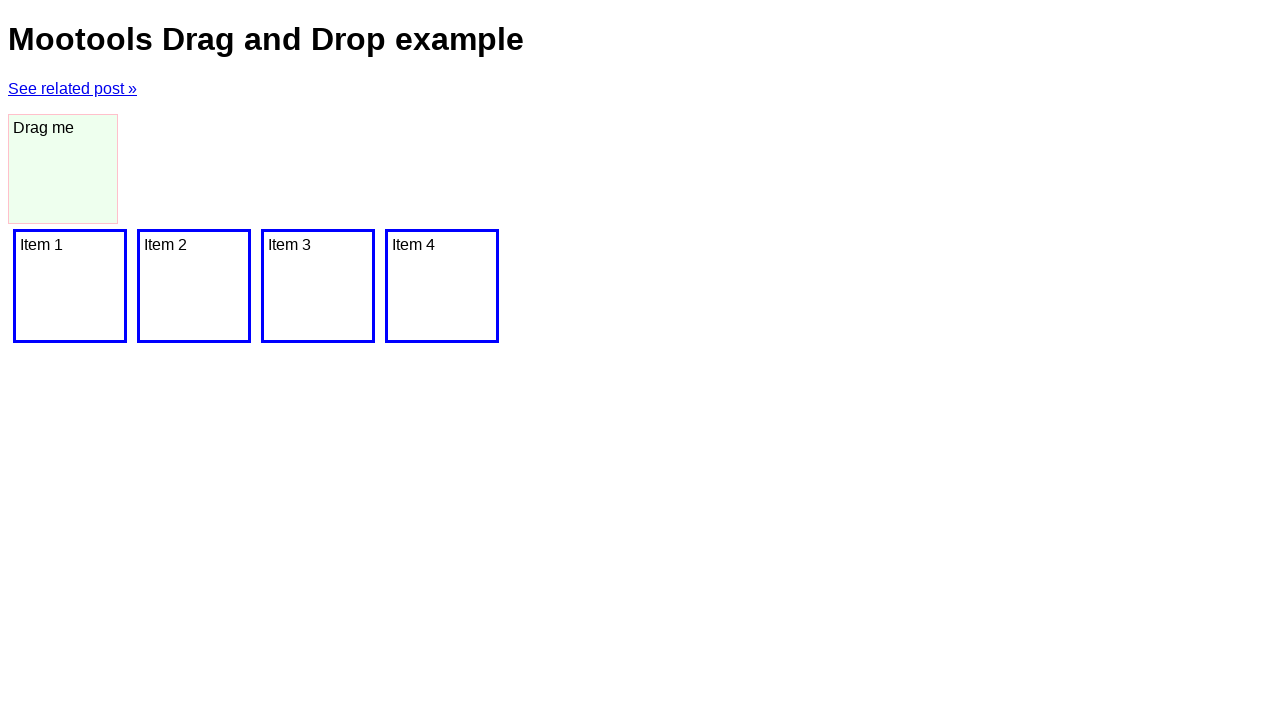

Navigated to drag and drop test page
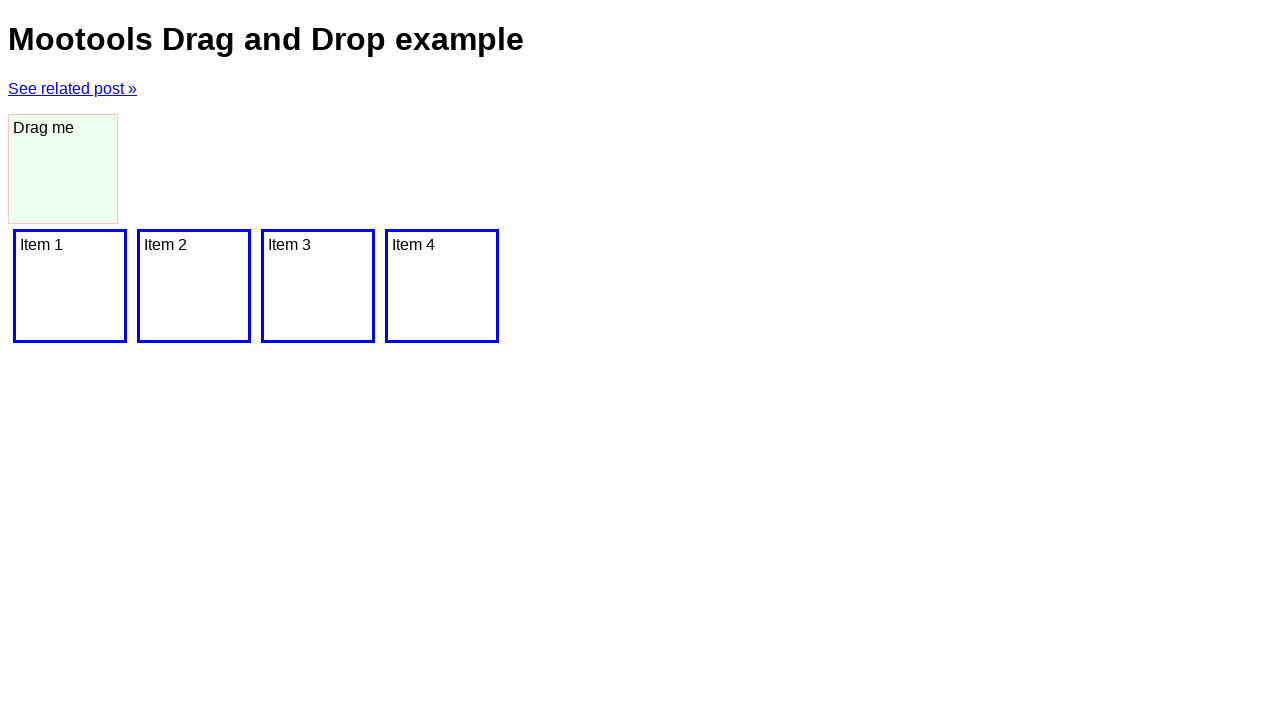

Located dragger element
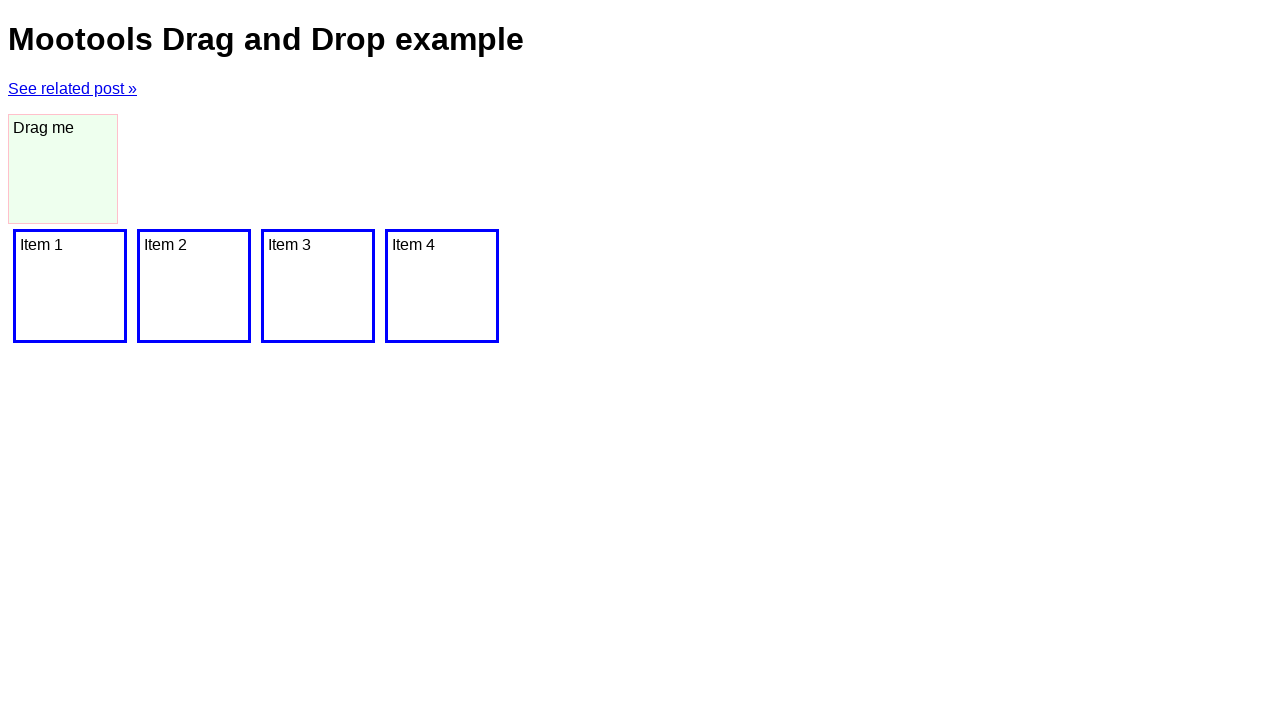

Located target drop zone element
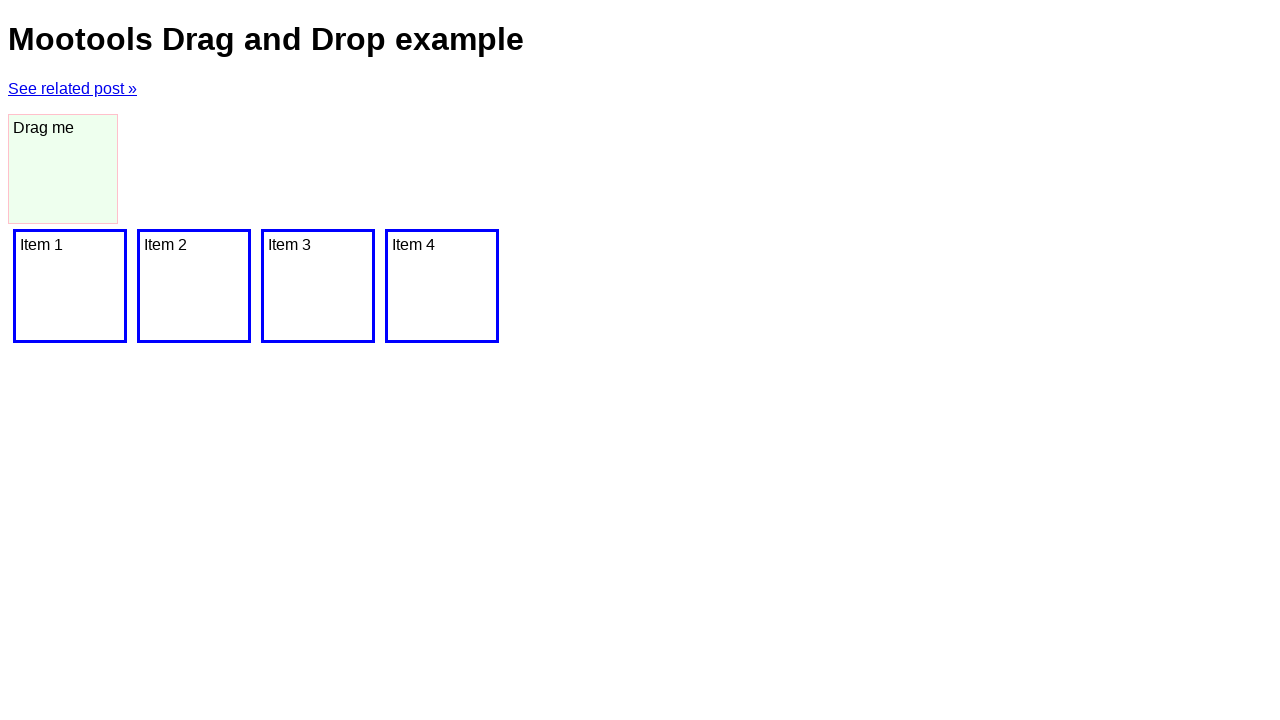

Dragged dragger element and dropped it onto target element at (70, 286)
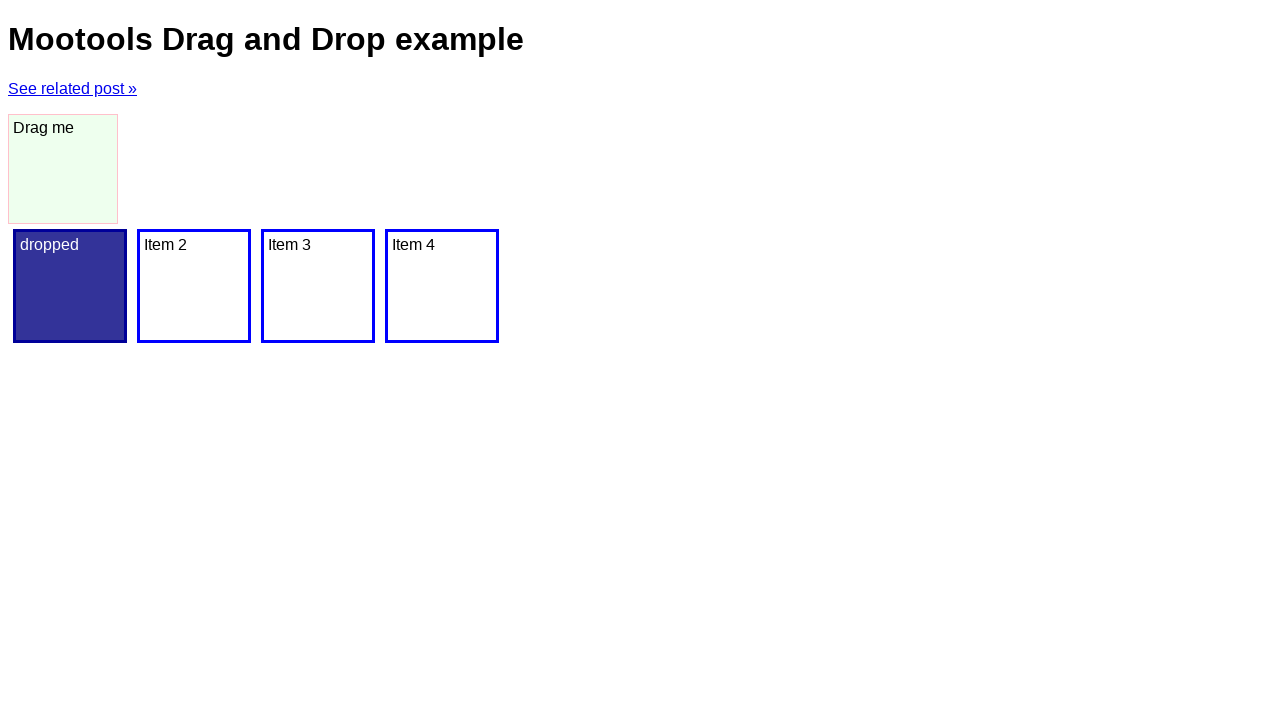

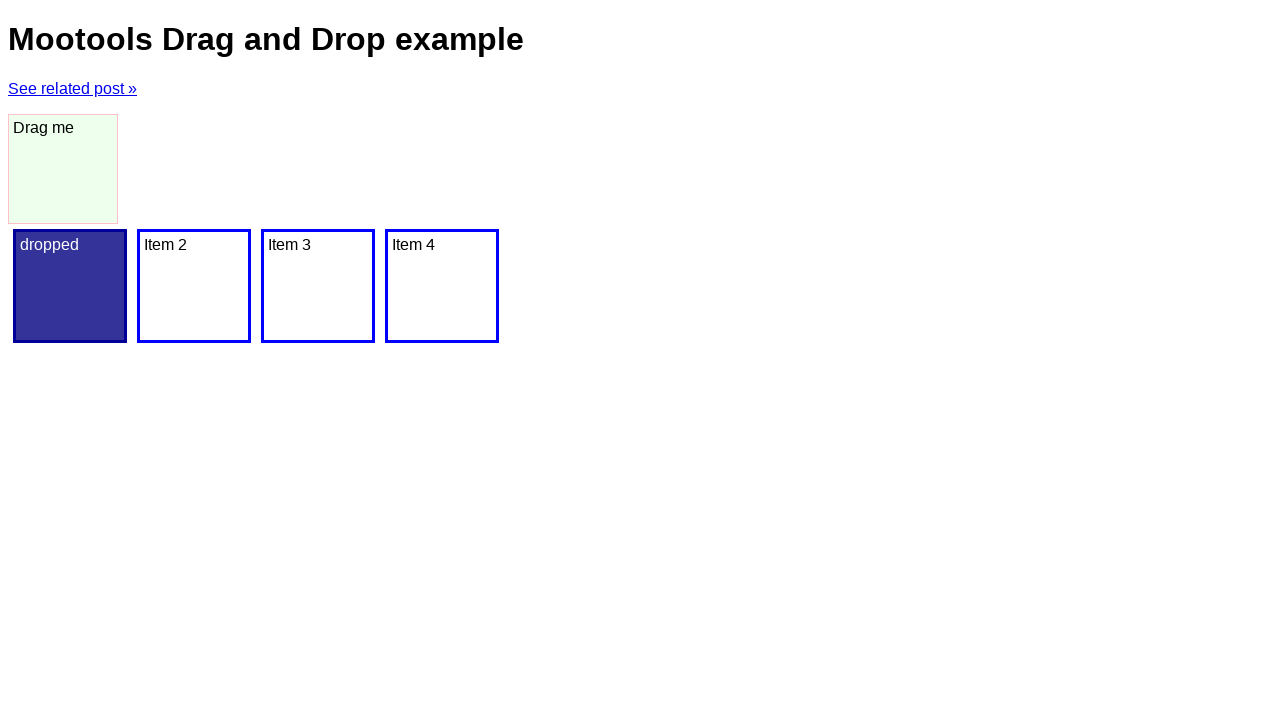